Tests adding todo items by creating two items and verifying they appear in the list with correct text

Starting URL: https://demo.playwright.dev/todomvc

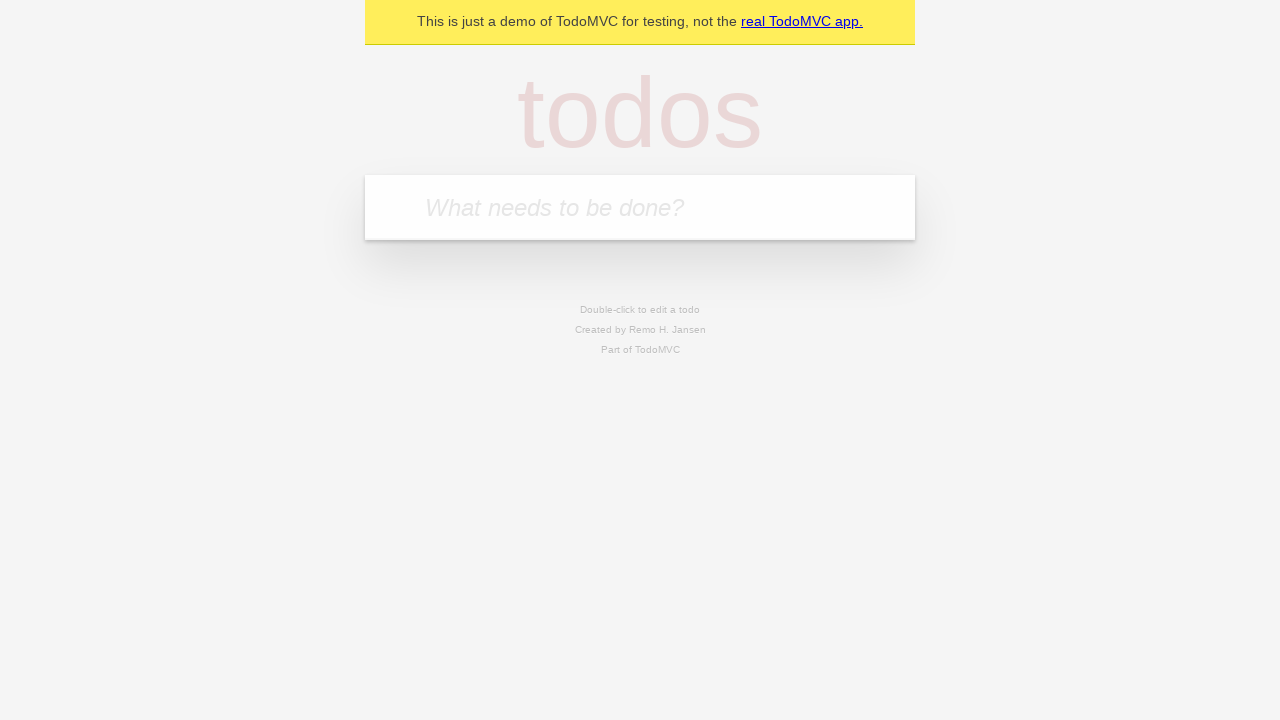

Filled new todo input field with 'buy some cheese' on .new-todo
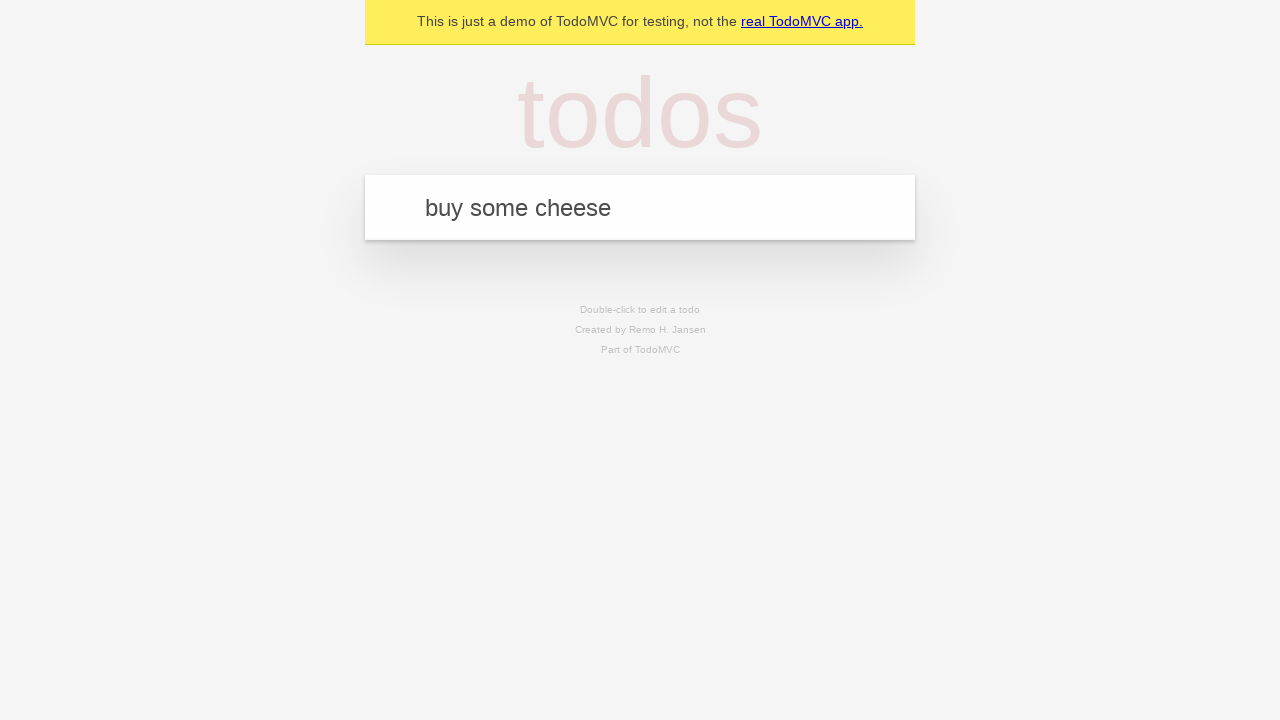

Pressed Enter to create first todo item on .new-todo
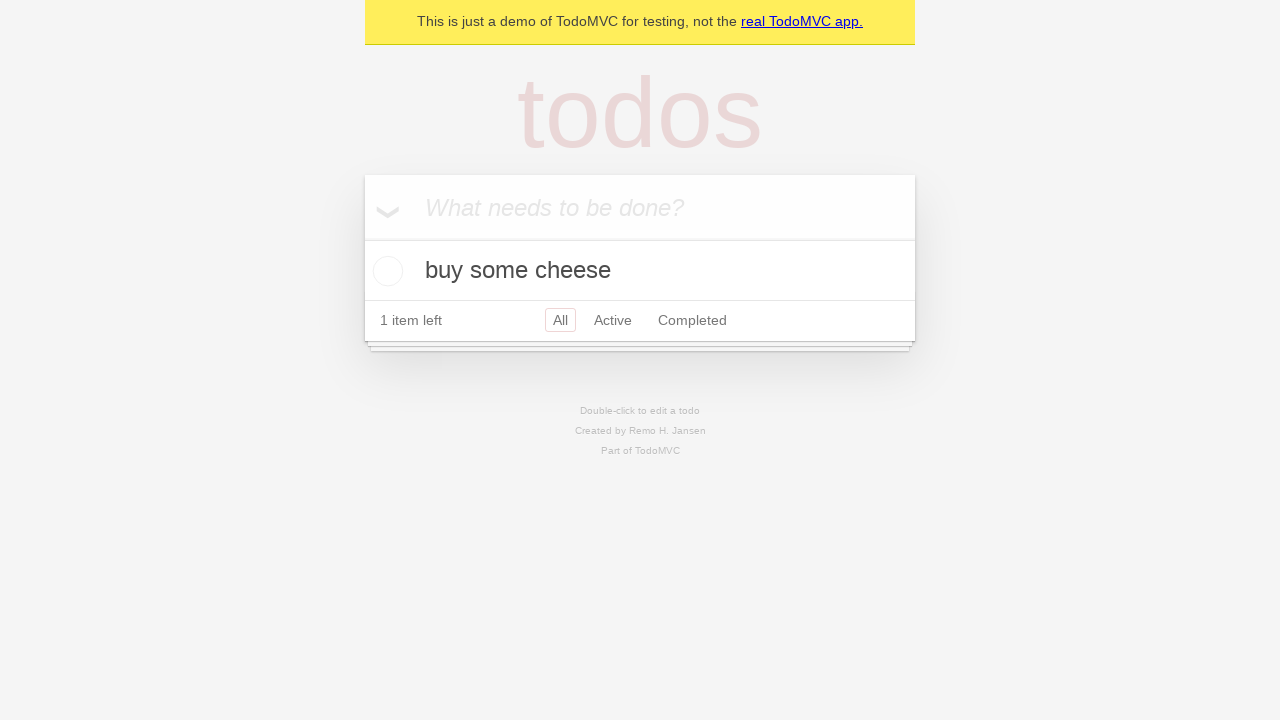

First todo item appeared in the list
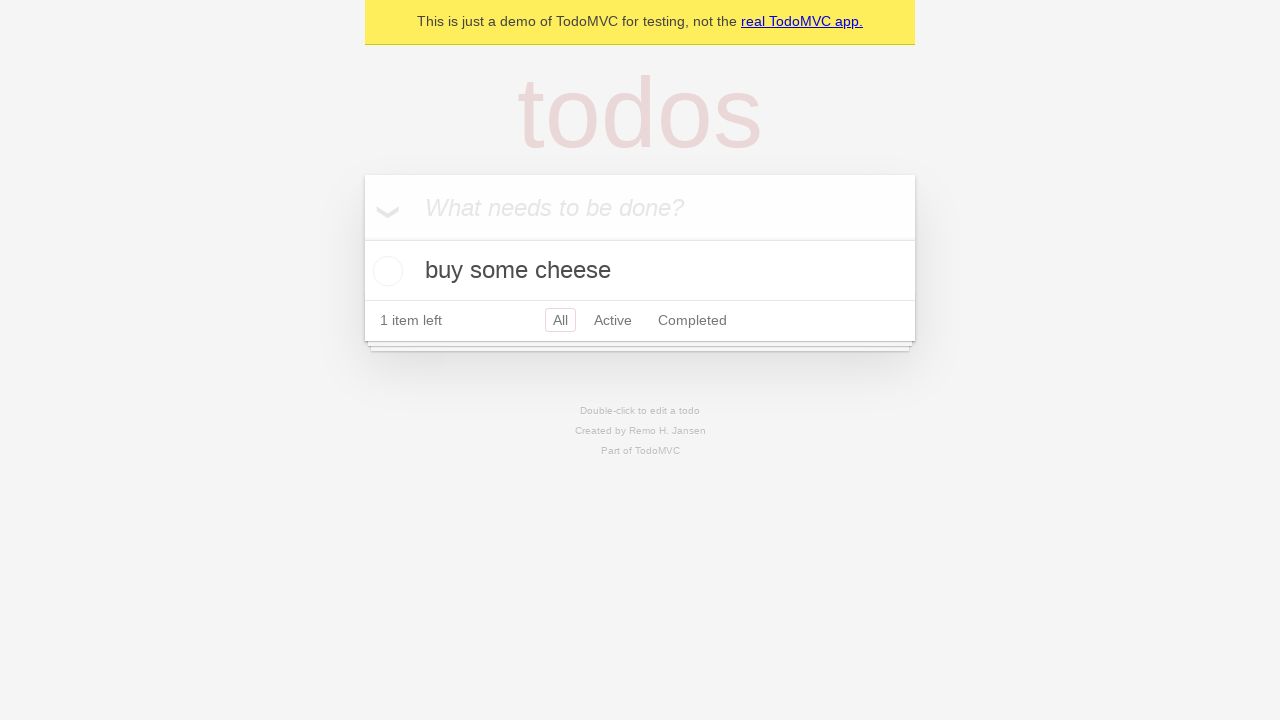

Filled new todo input field with 'feed the cat' on .new-todo
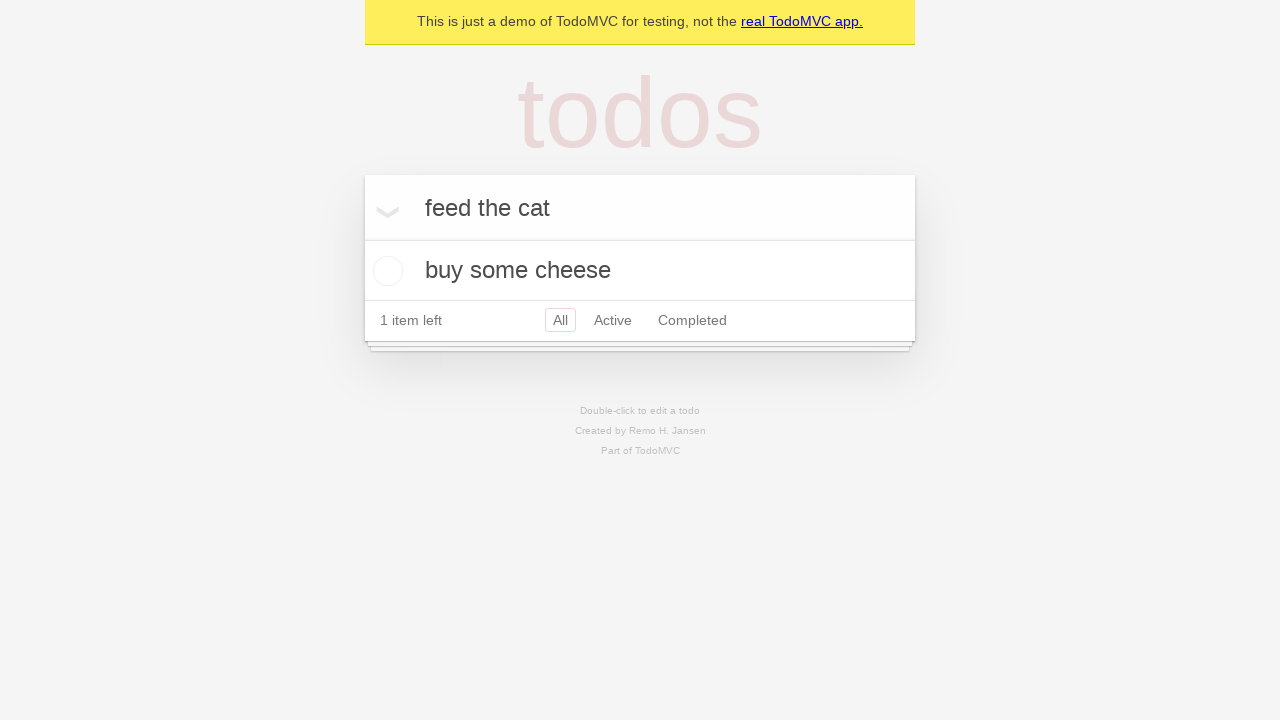

Pressed Enter to create second todo item on .new-todo
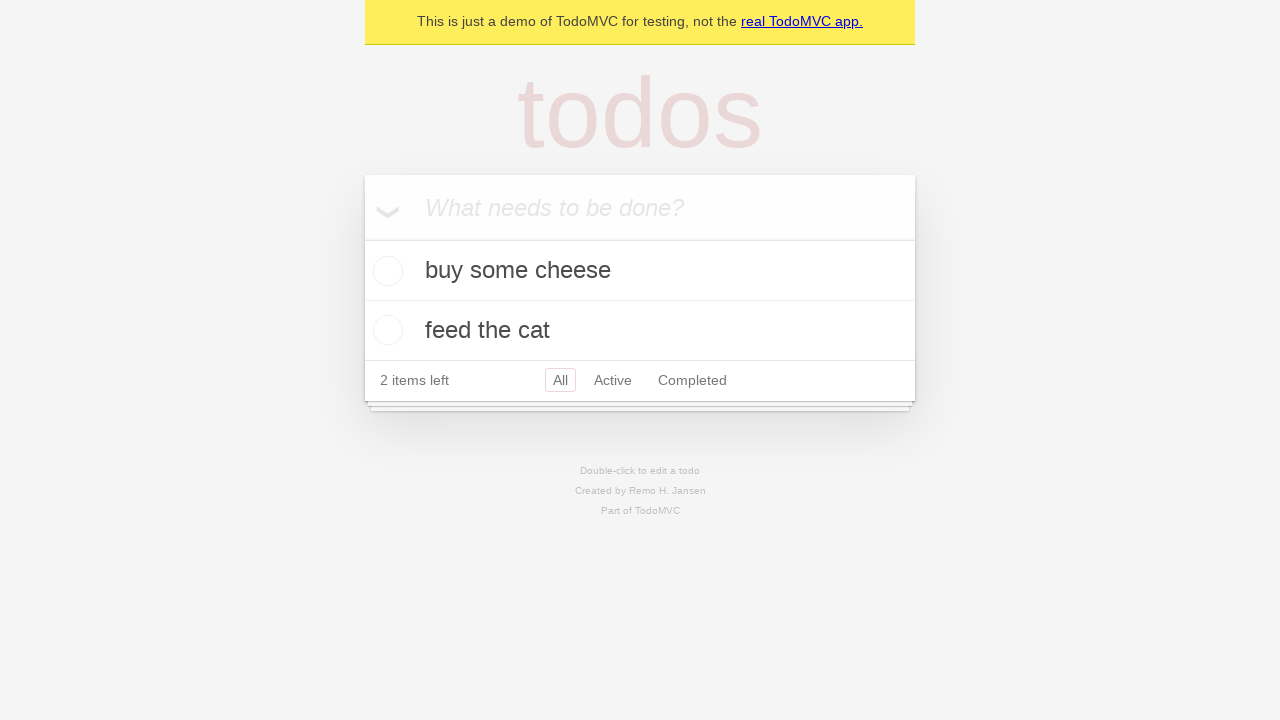

Both todo items are now visible in the list
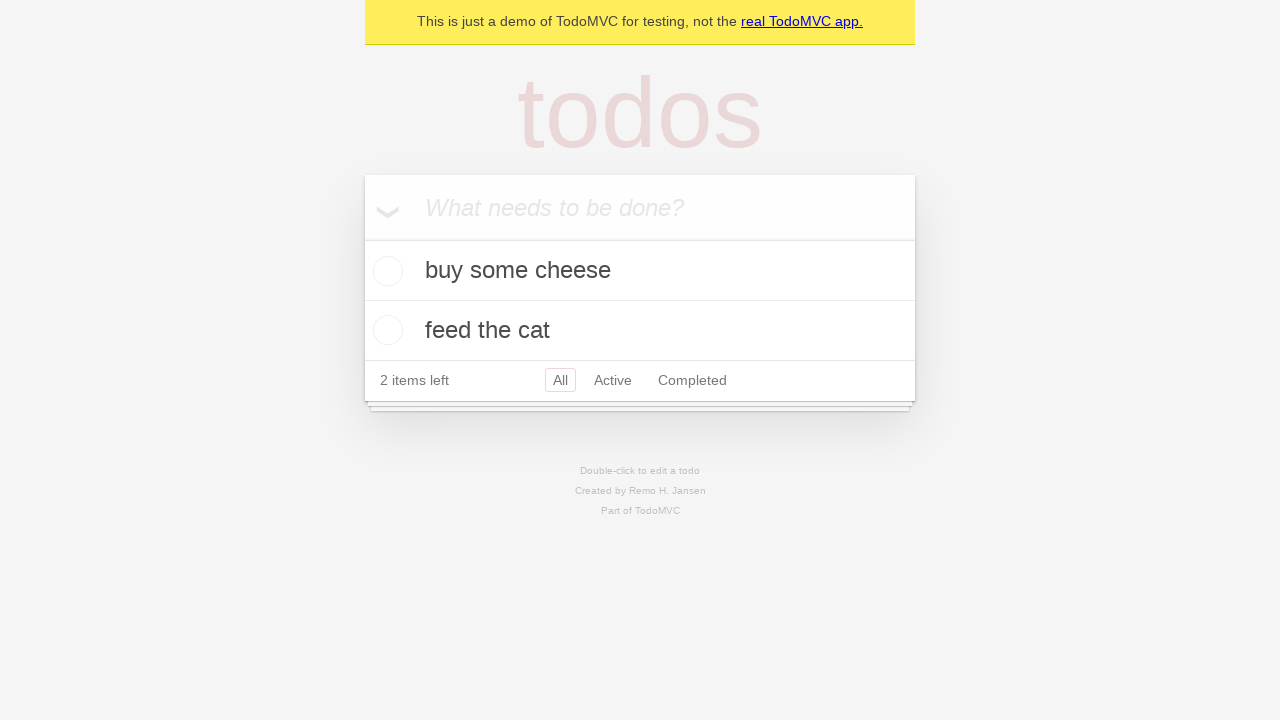

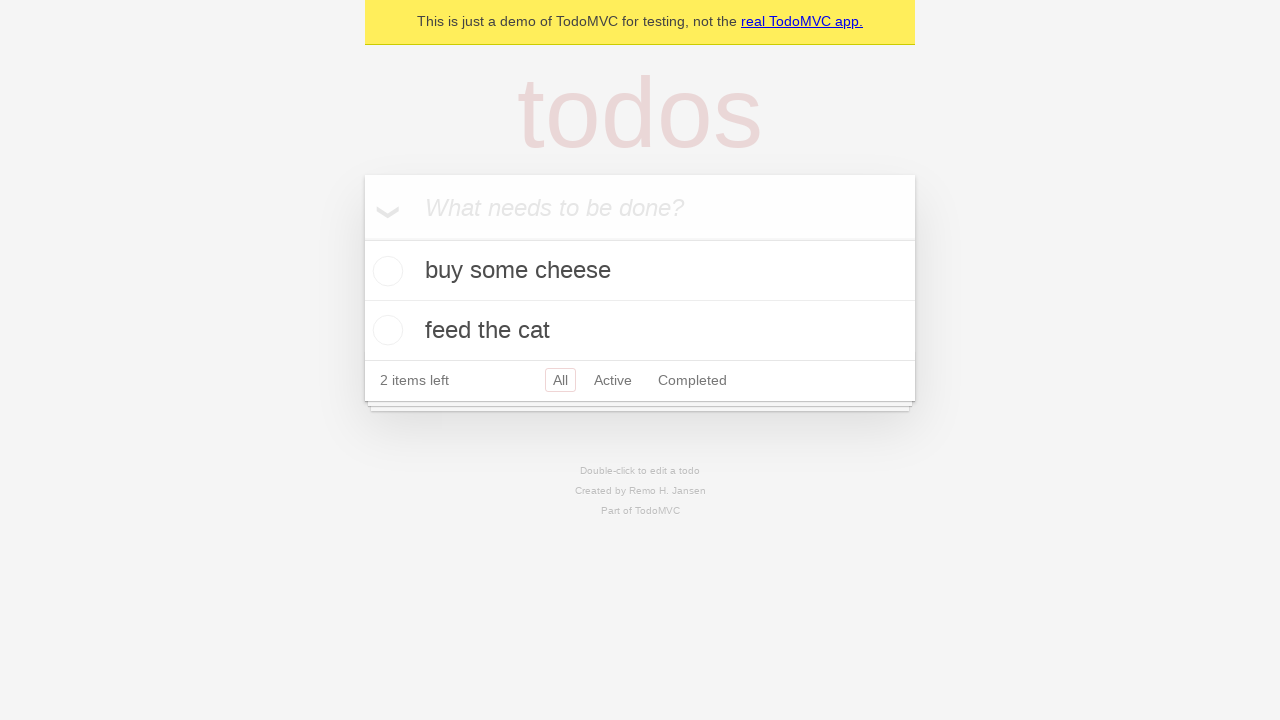